Tests empty password validation by leaving the password field blank and verifying the required field error

Starting URL: https://codility-frontend-prod.s3.amazonaws.com/media/task_static/qa_login_page/9a83bda125cd7398f9f482a3d6d45ea4/static/attachments/reference_page.html

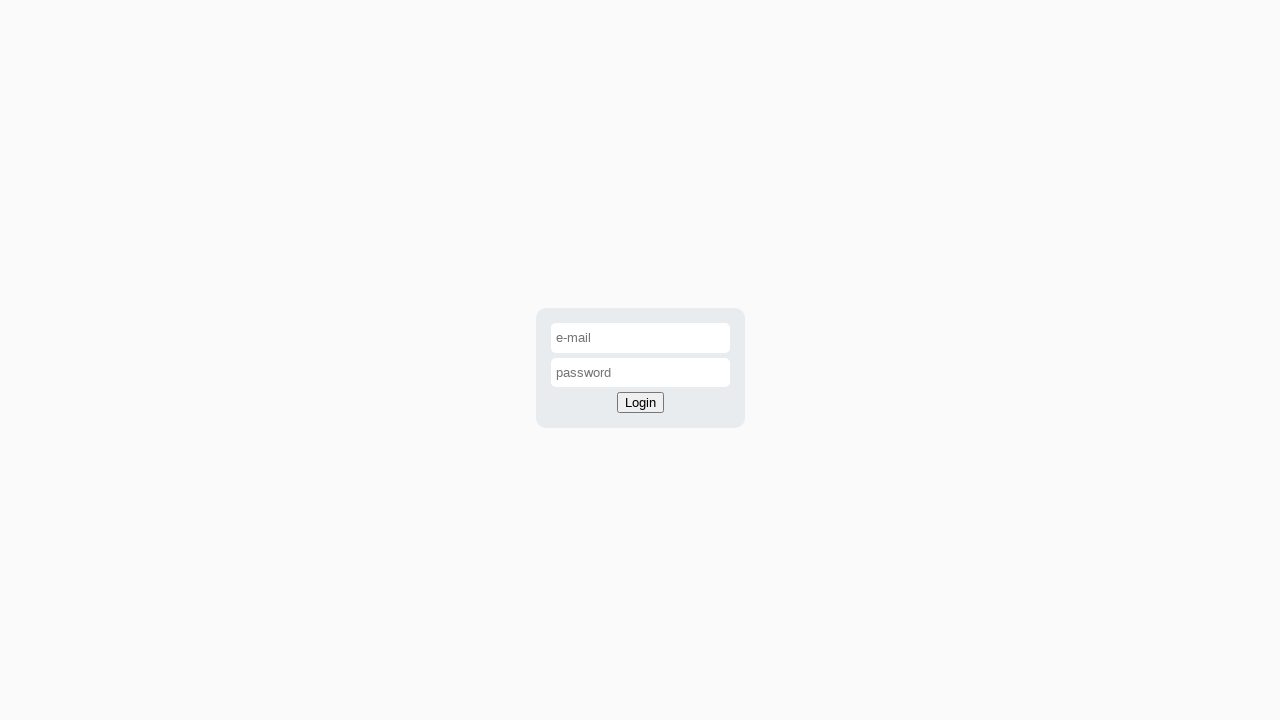

Filled email field with 'login@codility.com' on #email-input
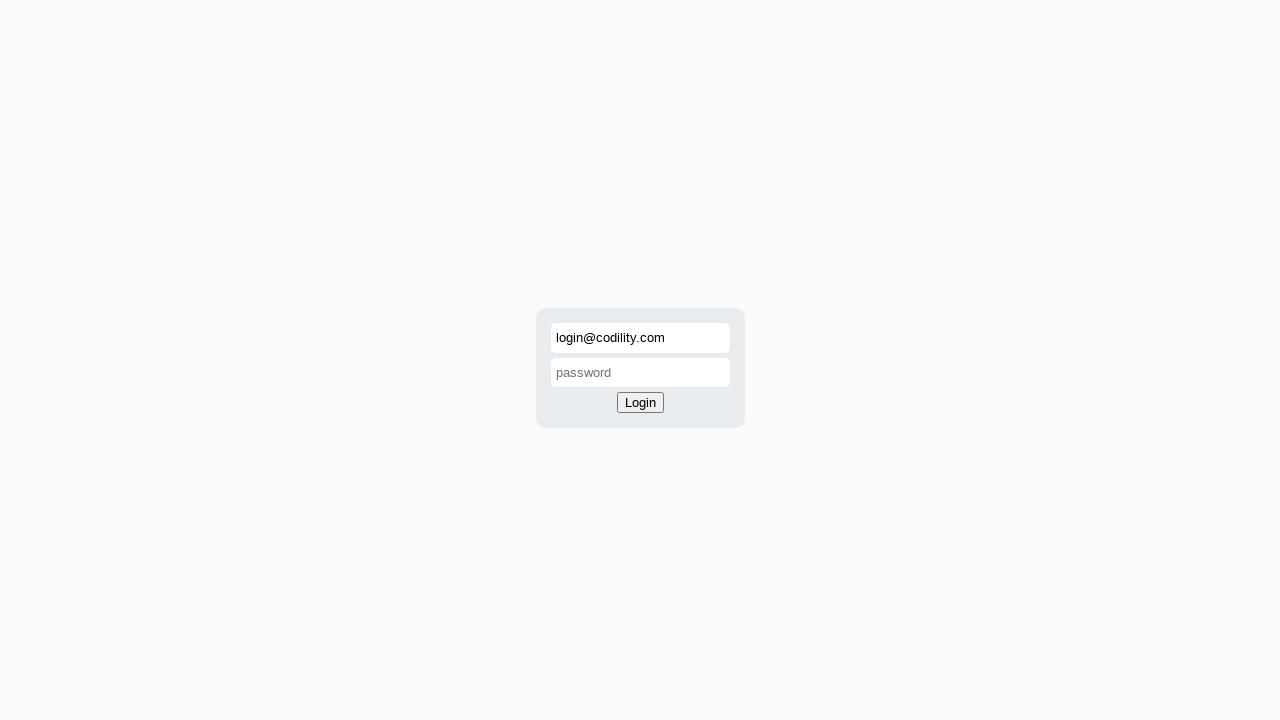

Left password field empty to trigger validation error on #password-input
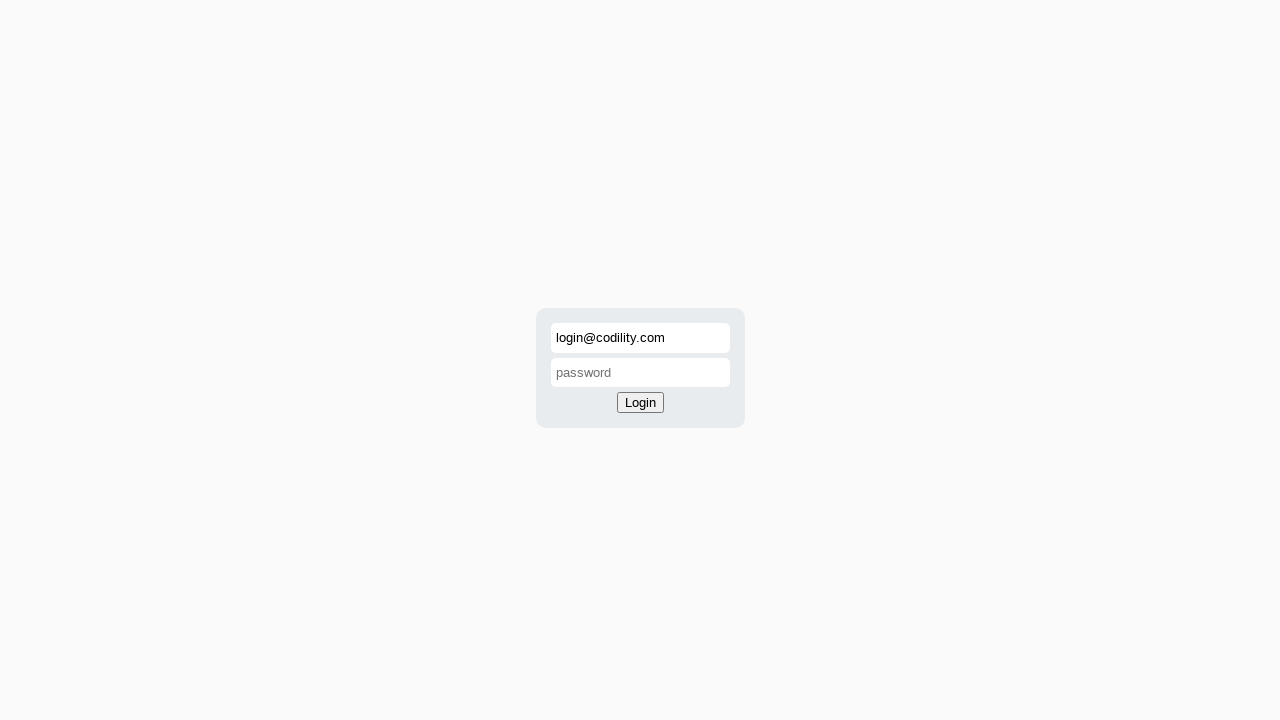

Clicked login button with empty password at (640, 403) on button#login-button
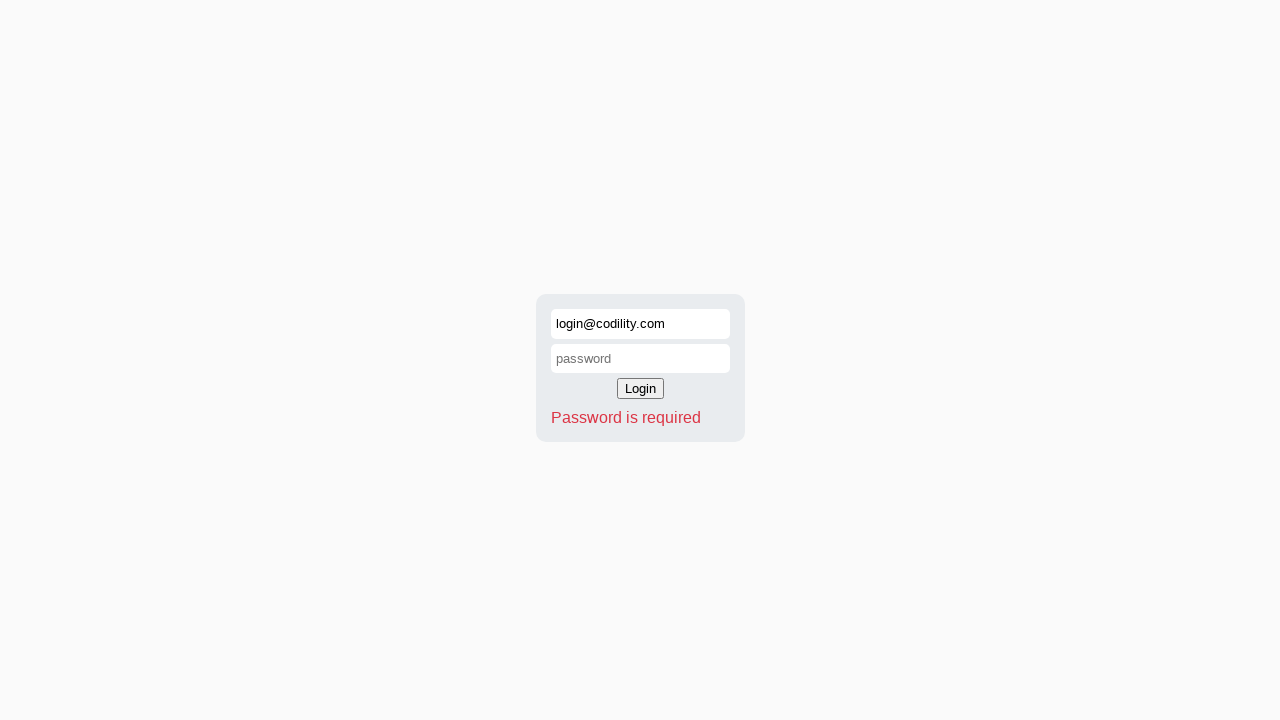

Verified 'Password is required' error message appeared
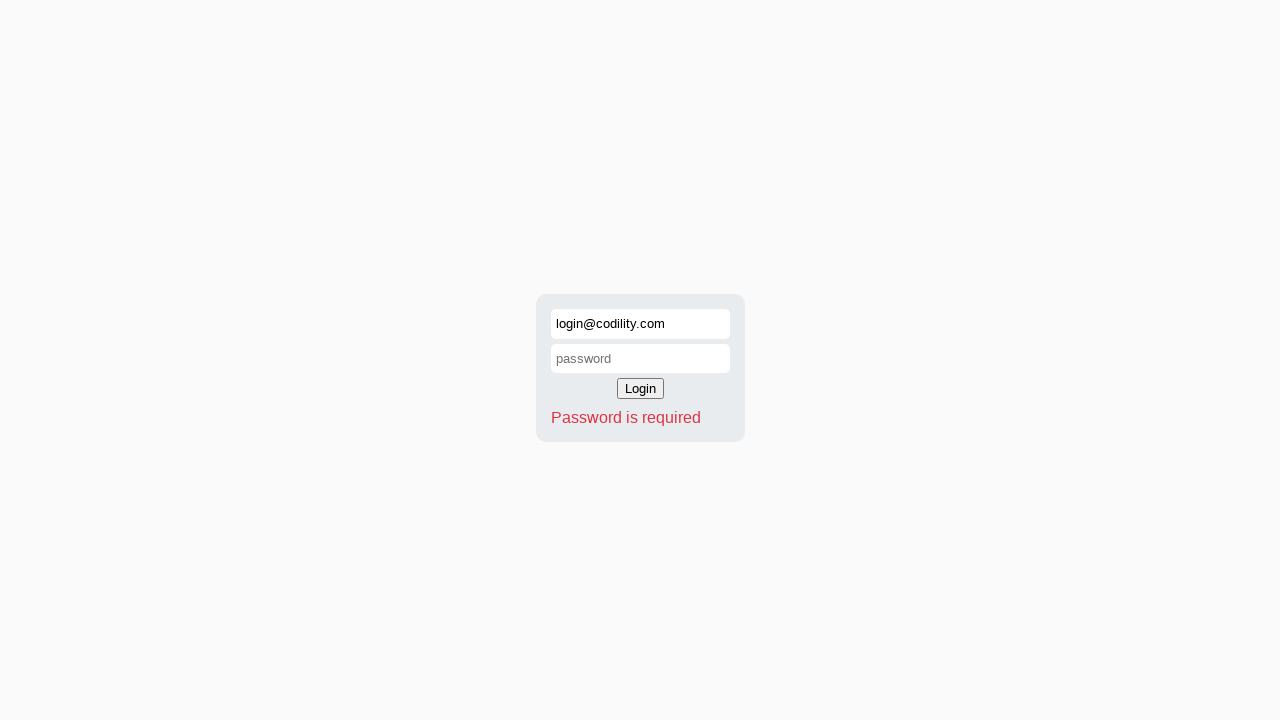

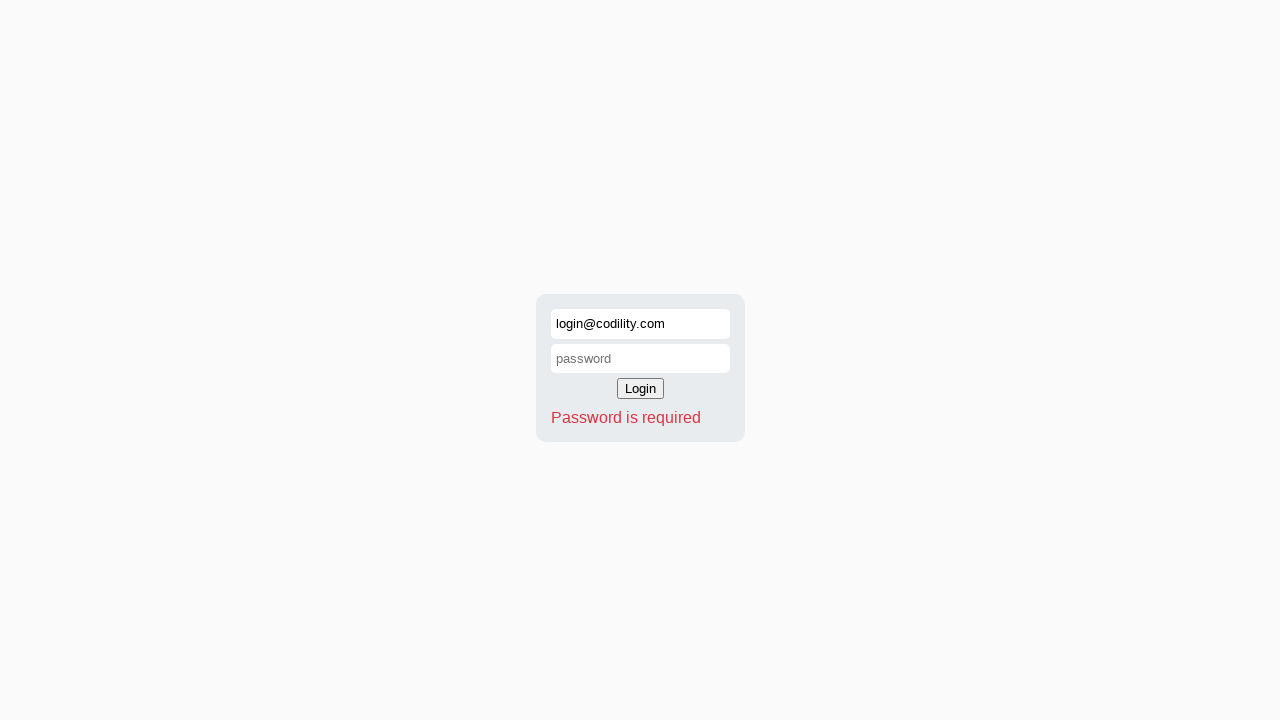